Tests frame switching functionality by navigating into different iframes (by element, by index, and by id/name) and clicking buttons inside nested frames.

Starting URL: https://www.leafground.com/frame.xhtml

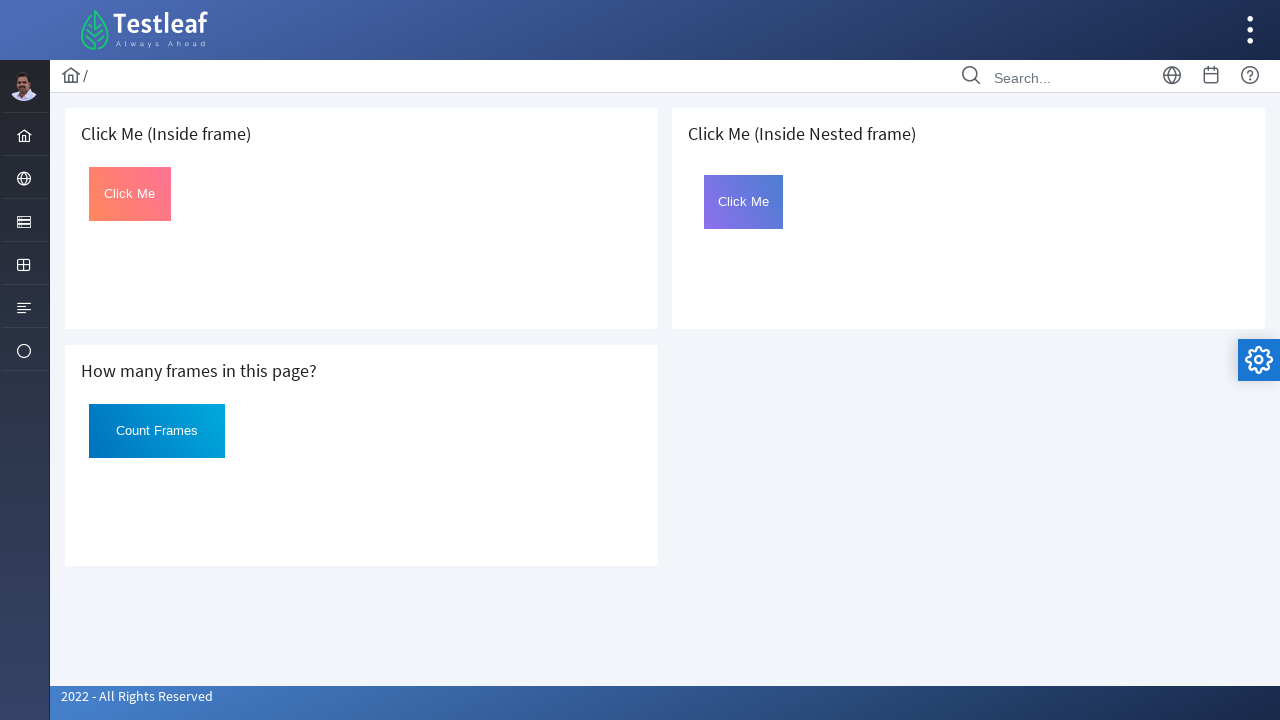

Located first iframe after 'Click Me (Inside frame)' heading
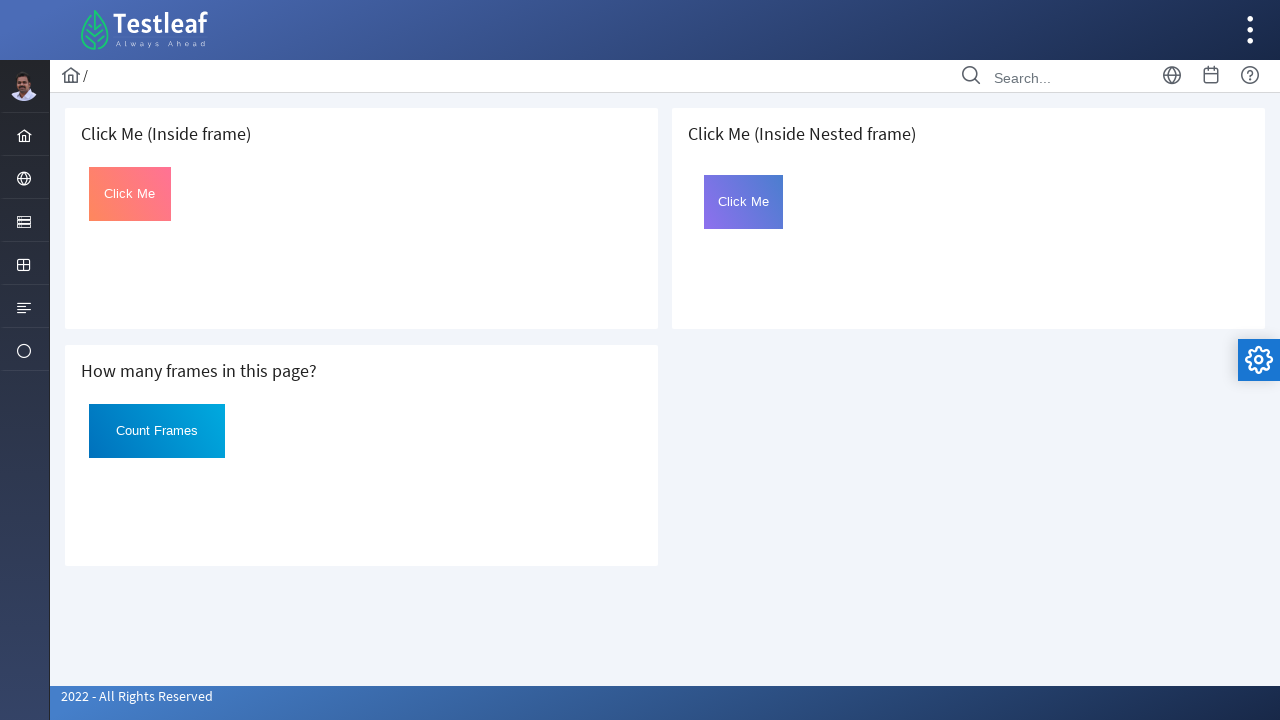

Clicked 'Click Me' button inside first frame at (130, 194) on (//h5[contains(text(),' Click Me (Inside frame)')]/following::iframe)[1] >> inte
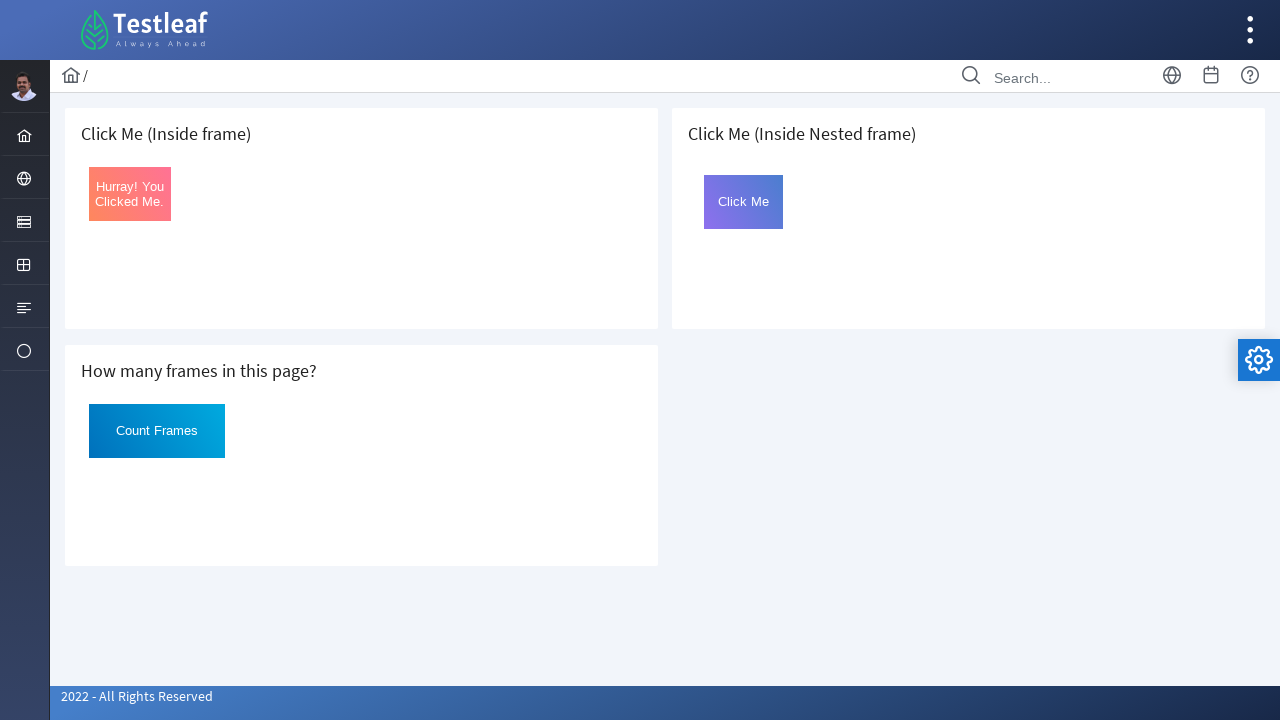

Located third iframe (index 2) on the page
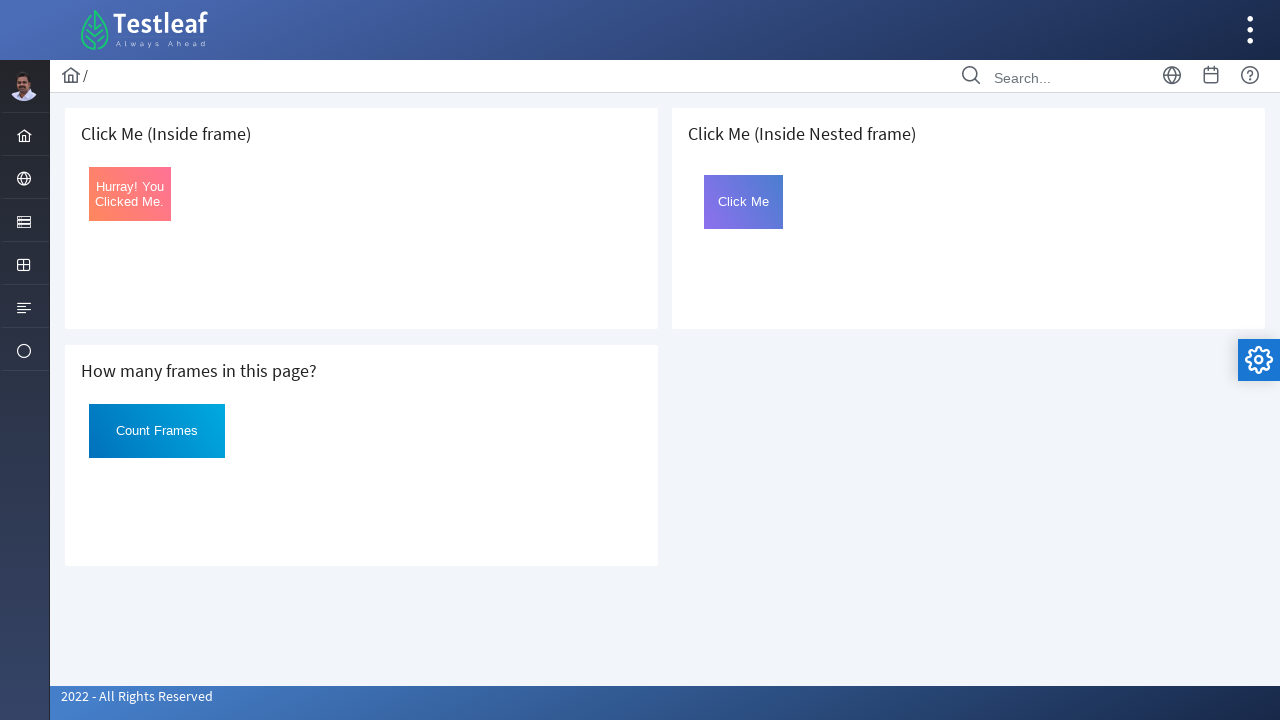

Located nested frame with id 'frame2' inside outer frame
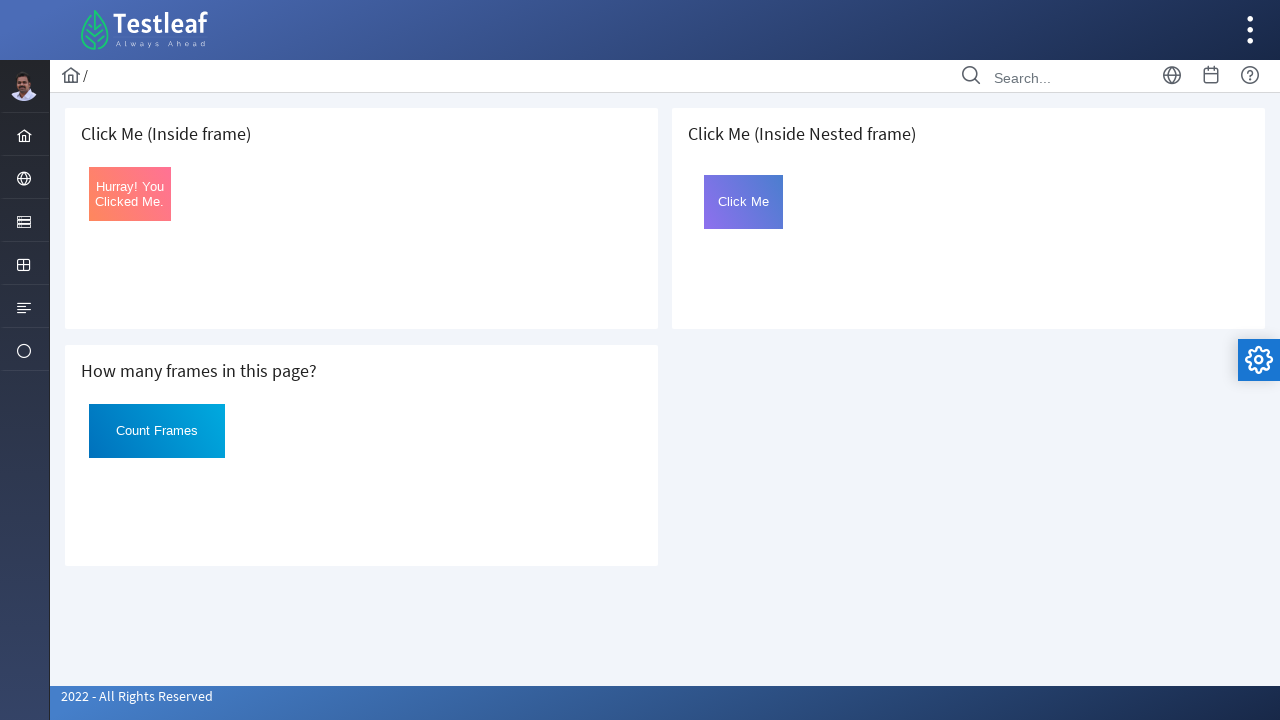

Clicked 'Click Me' button inside nested frame at (744, 202) on iframe >> nth=2 >> internal:control=enter-frame >> #frame2 >> internal:control=e
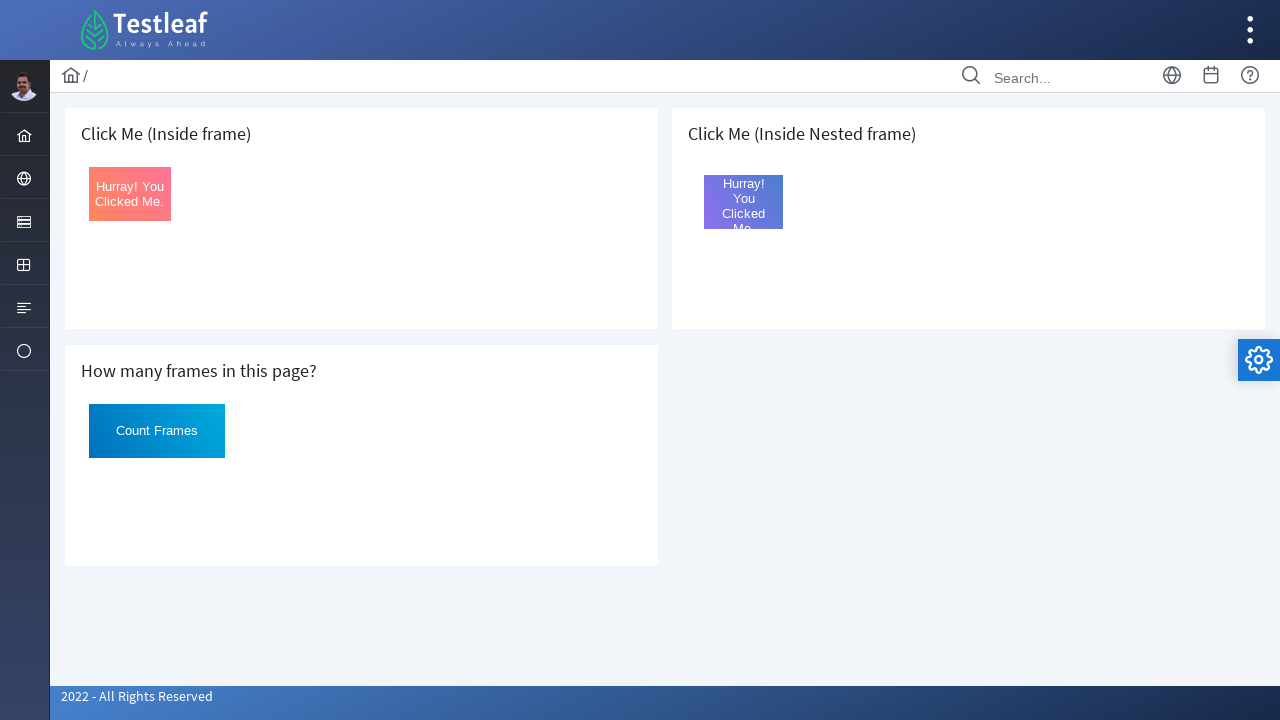

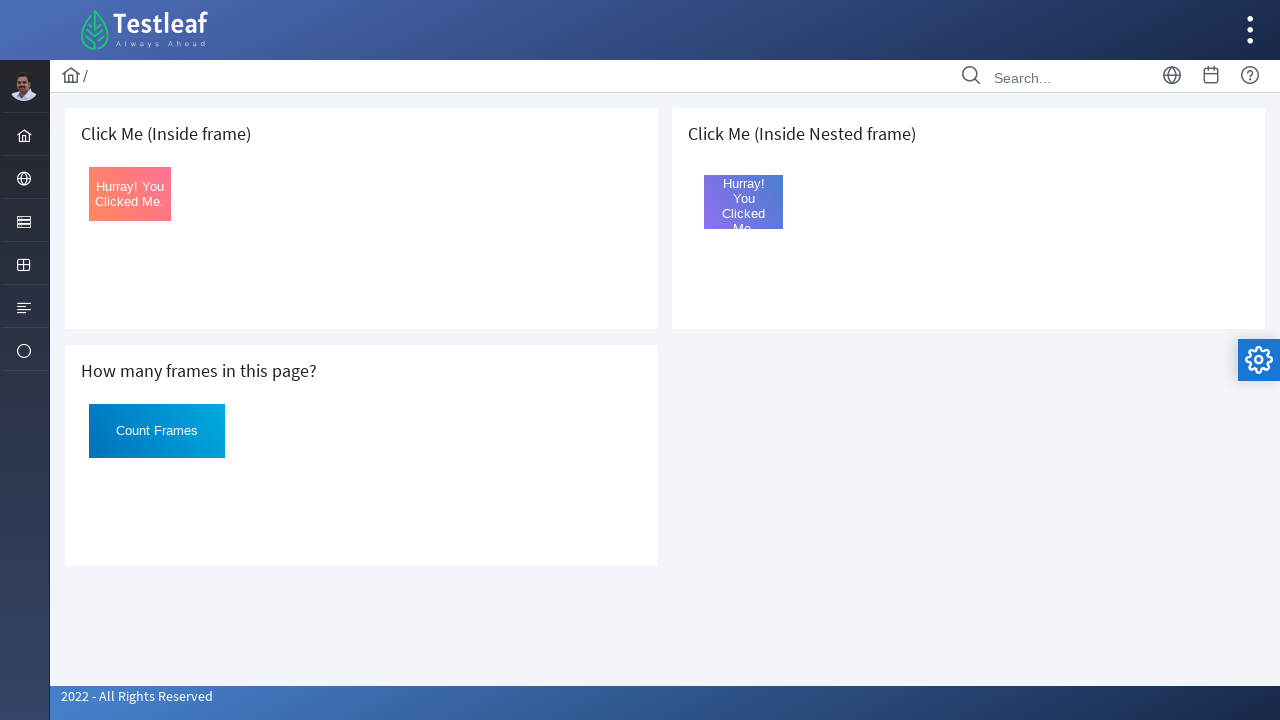